Tests horizontal scrolling functionality by scrolling right and then back left on a dashboard page using JavaScript execution

Starting URL: https://dashboards.handmadeinteractive.com/jasonlove/

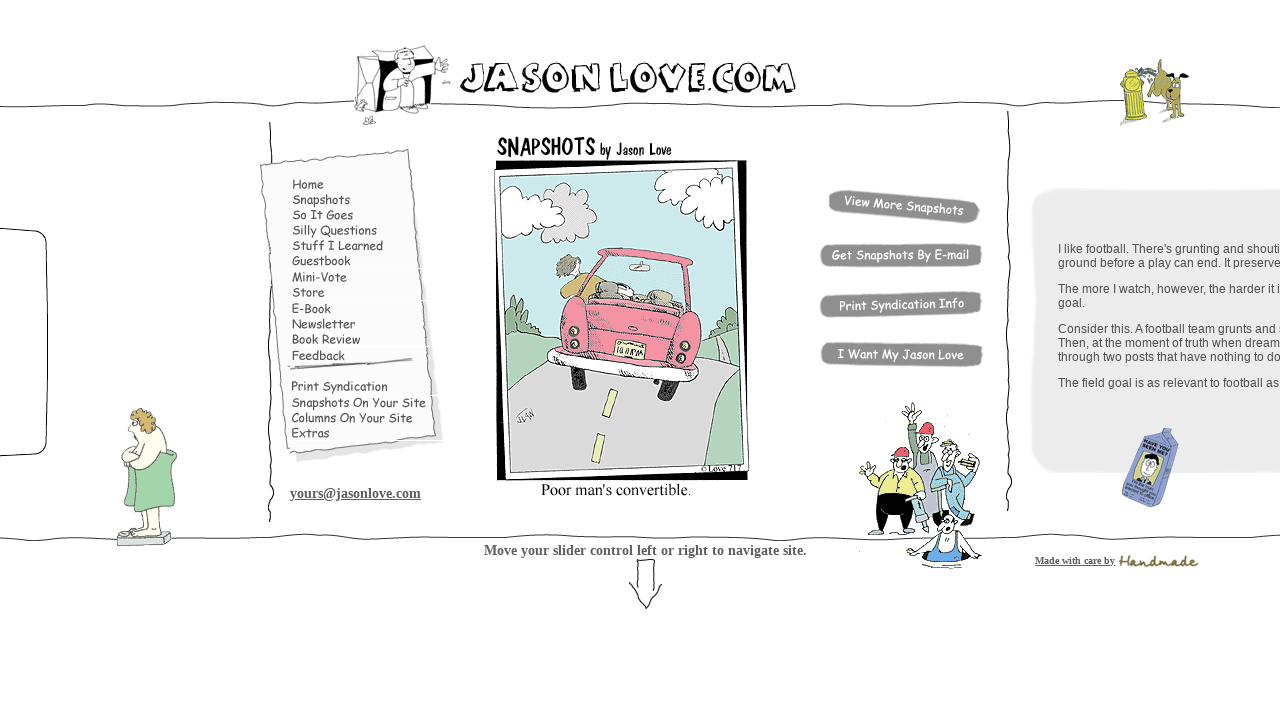

Waited for page to load (networkidle)
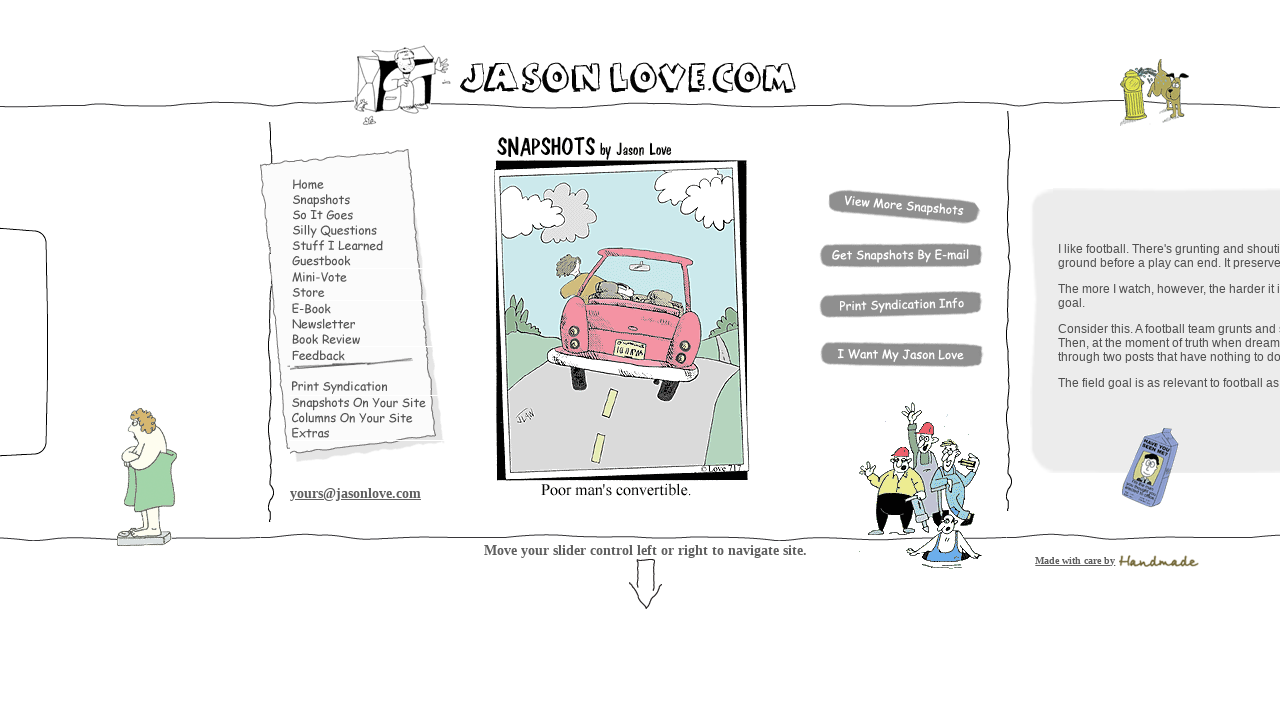

Scrolled right by 5000 pixels horizontally
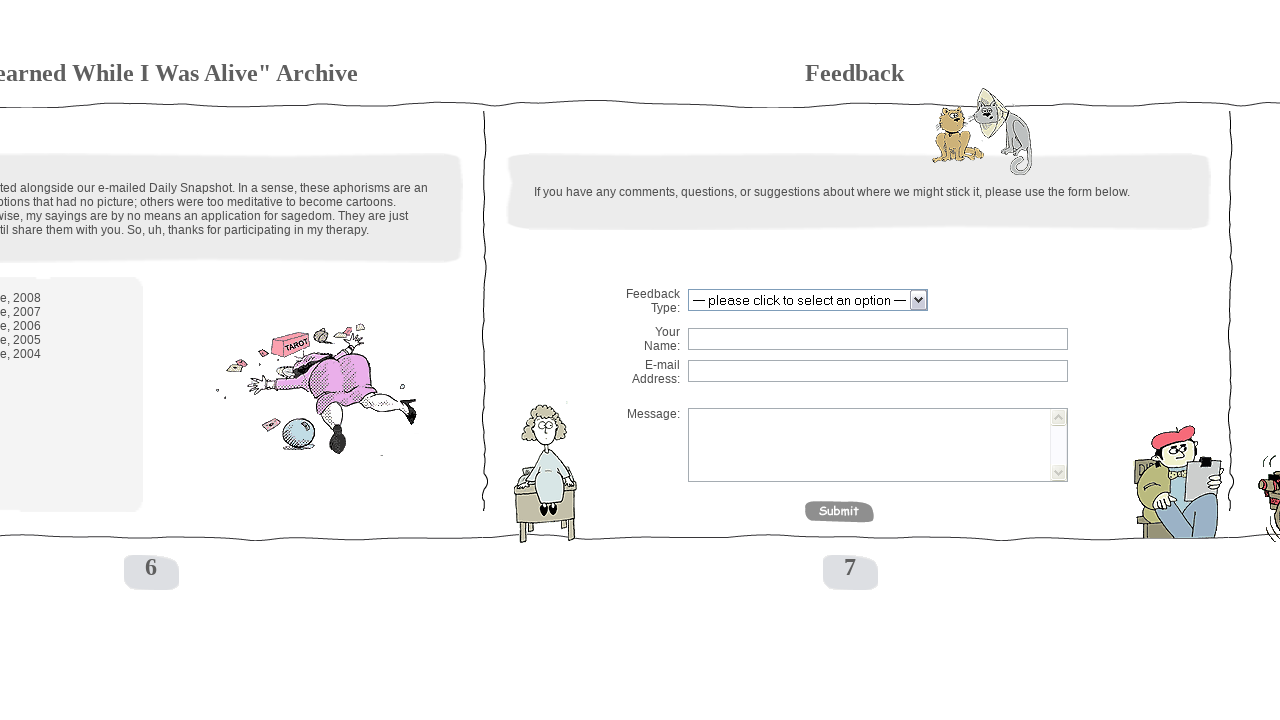

Waited 2 seconds to observe the scroll
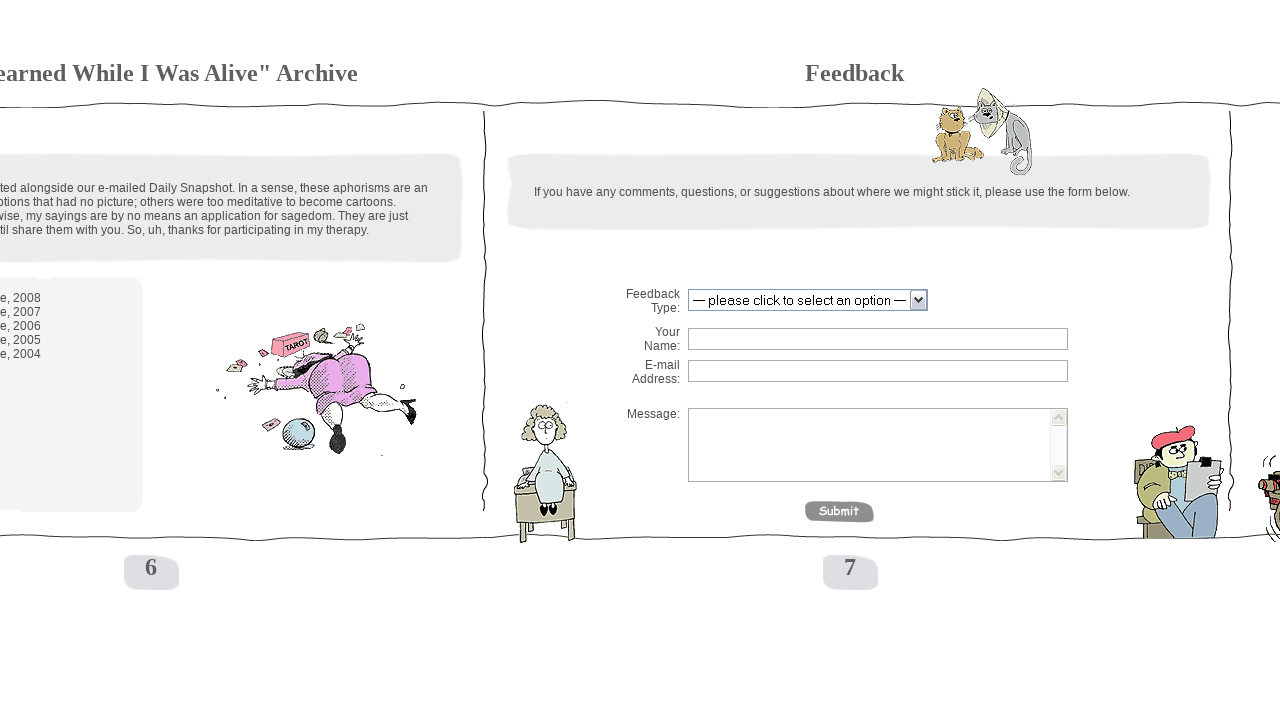

Scrolled left by 5000 pixels (back to original position)
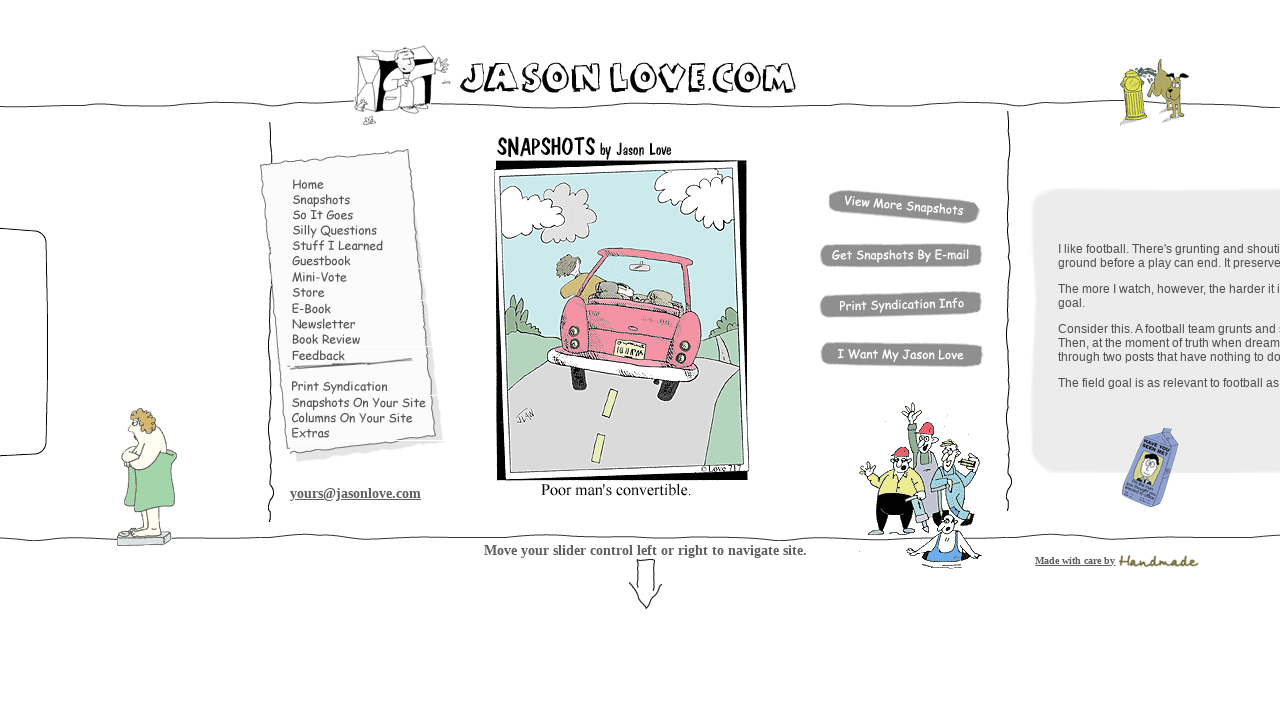

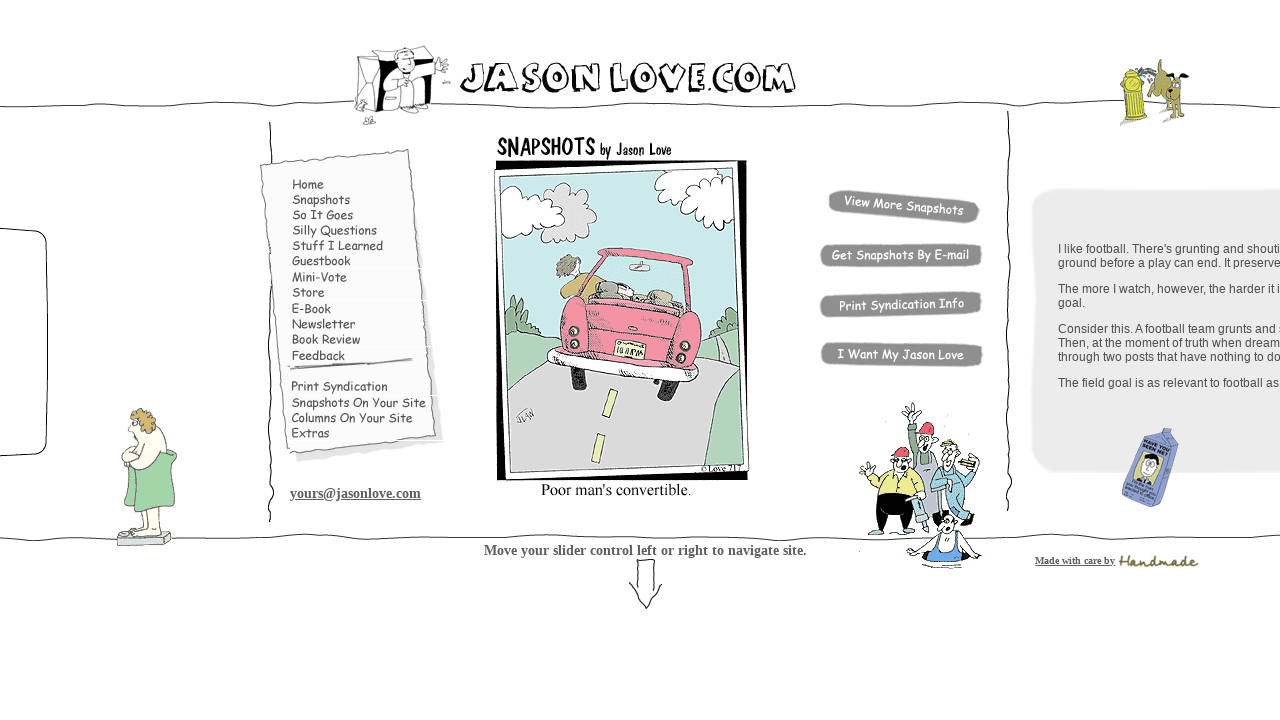